Tests that the Clear completed button displays correct text when there are completed items

Starting URL: https://demo.playwright.dev/todomvc

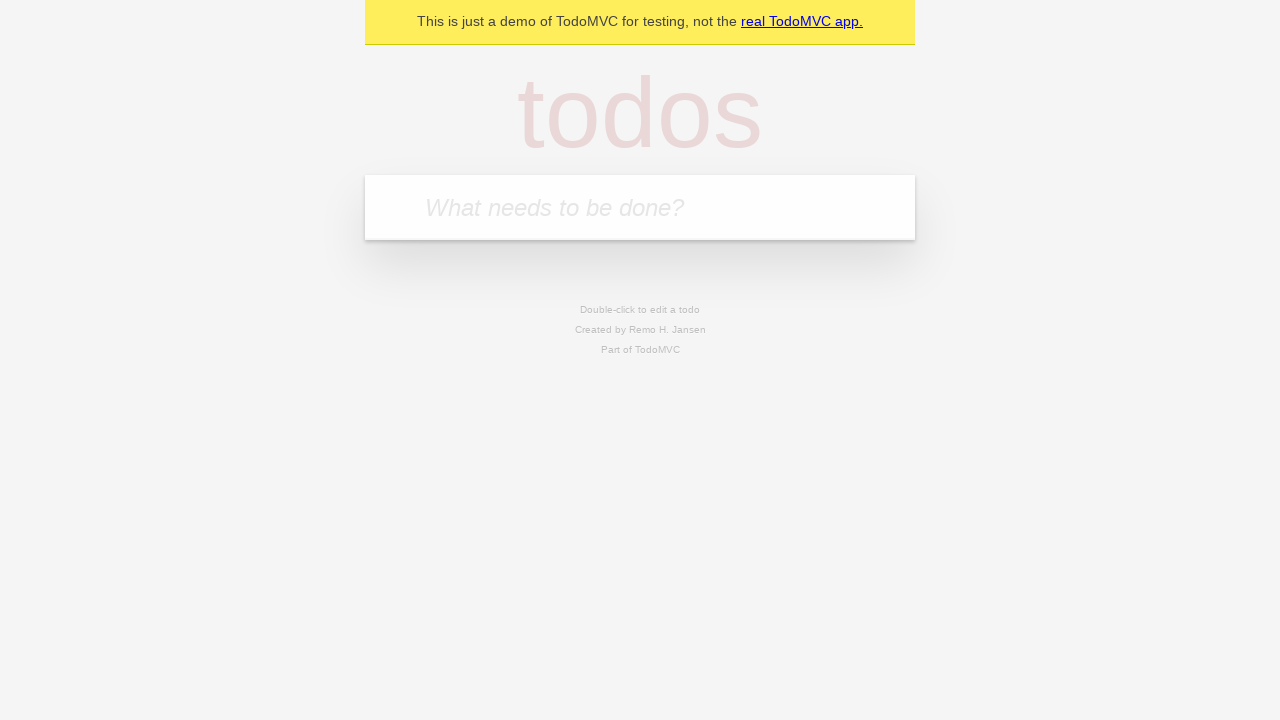

Filled todo input with 'buy some cheese' on internal:attr=[placeholder="What needs to be done?"i]
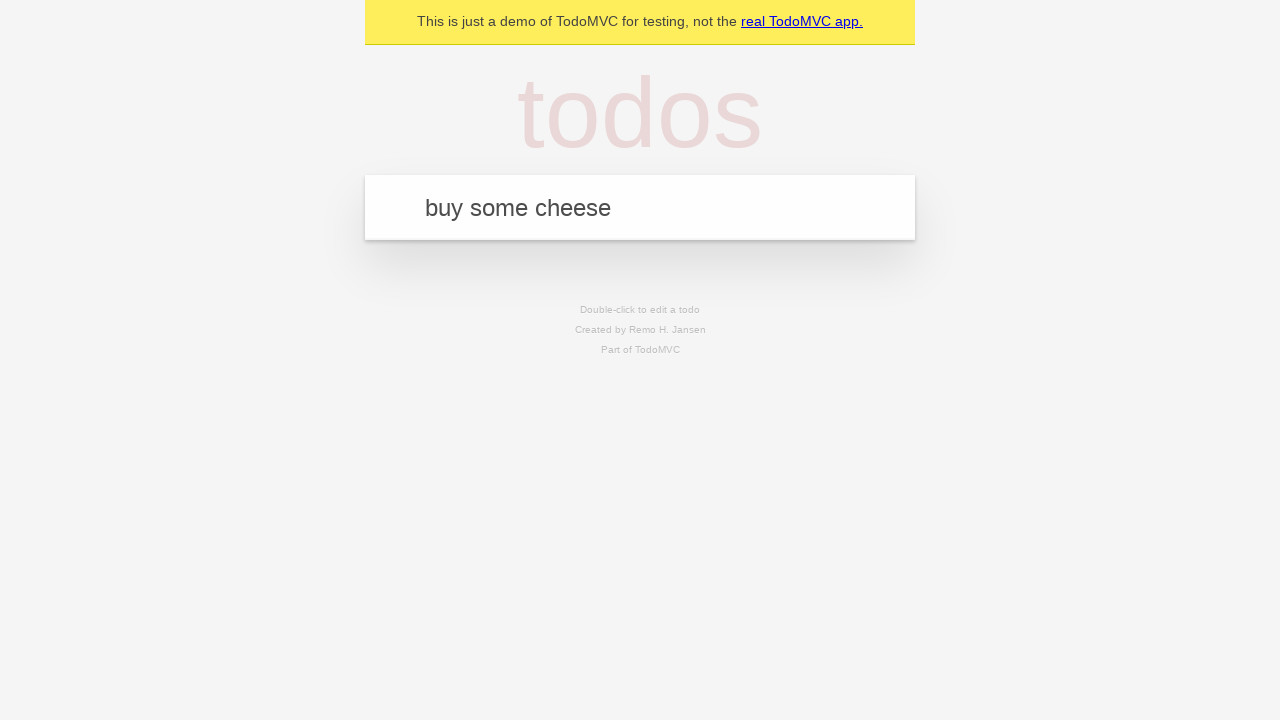

Pressed Enter to create first todo on internal:attr=[placeholder="What needs to be done?"i]
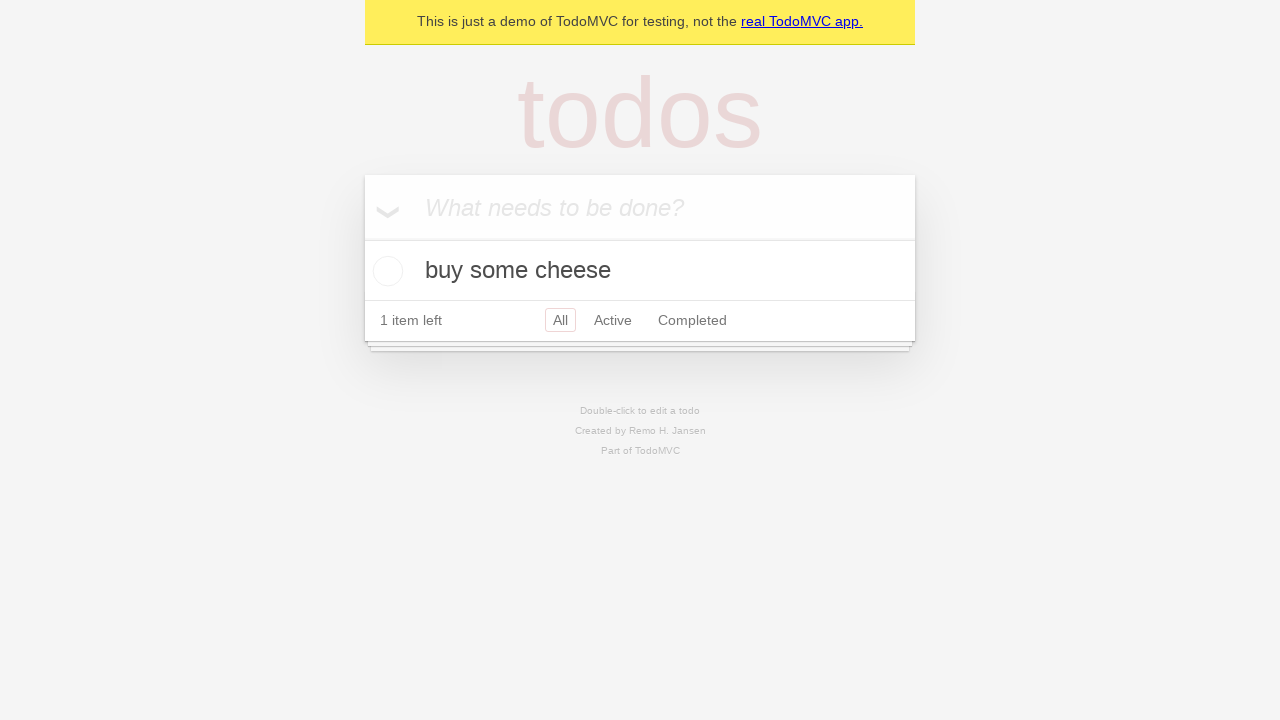

Filled todo input with 'feed the cat' on internal:attr=[placeholder="What needs to be done?"i]
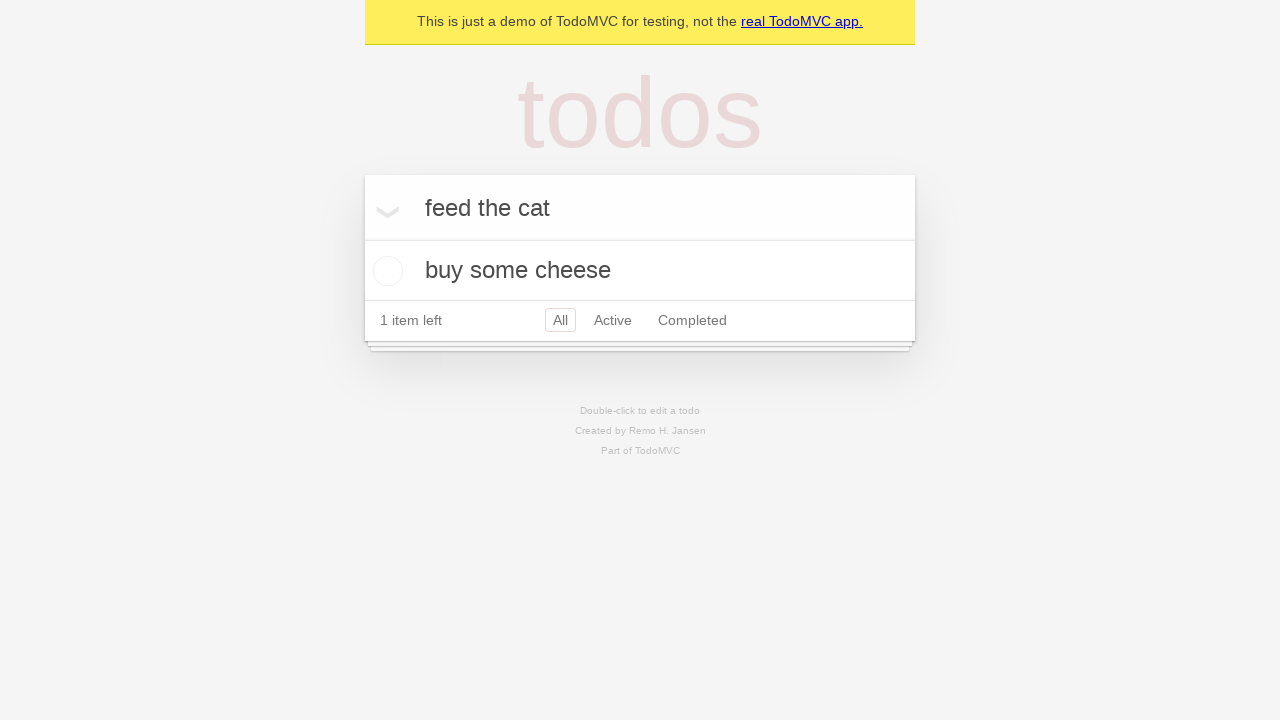

Pressed Enter to create second todo on internal:attr=[placeholder="What needs to be done?"i]
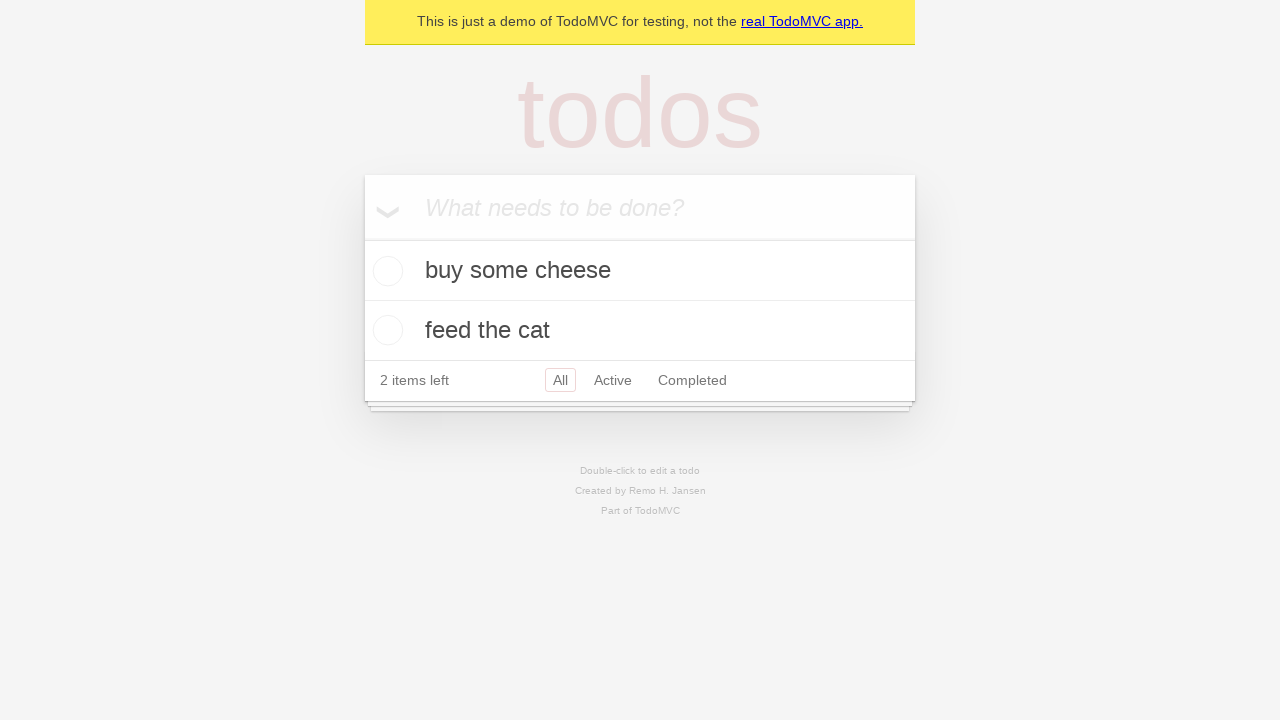

Filled todo input with 'book a doctors appointment' on internal:attr=[placeholder="What needs to be done?"i]
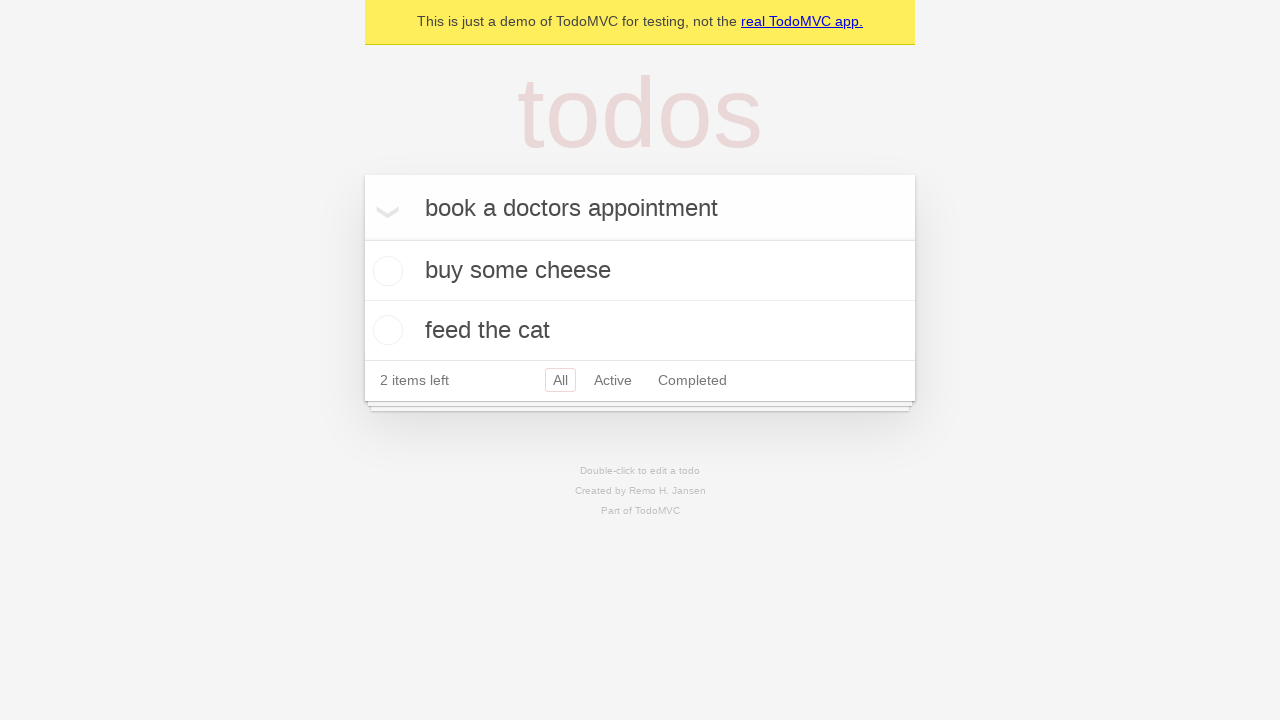

Pressed Enter to create third todo on internal:attr=[placeholder="What needs to be done?"i]
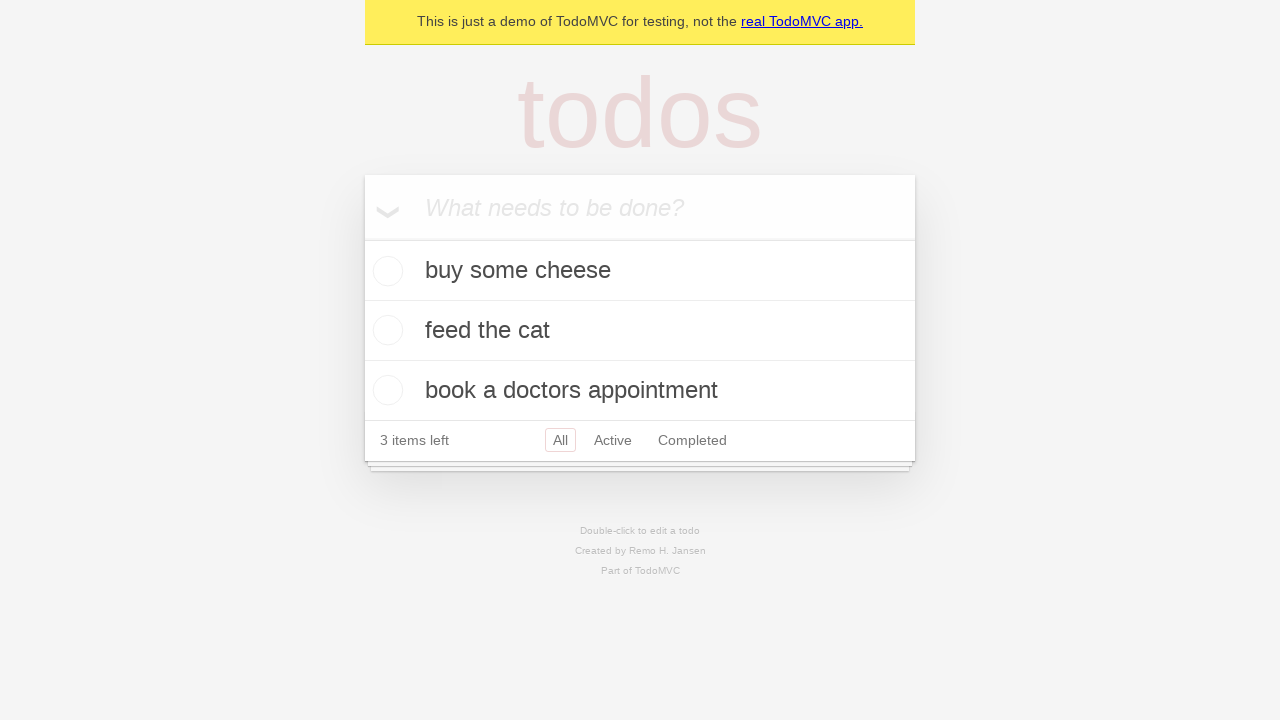

Waited for all 3 todos to be created and verified '3 items left' text
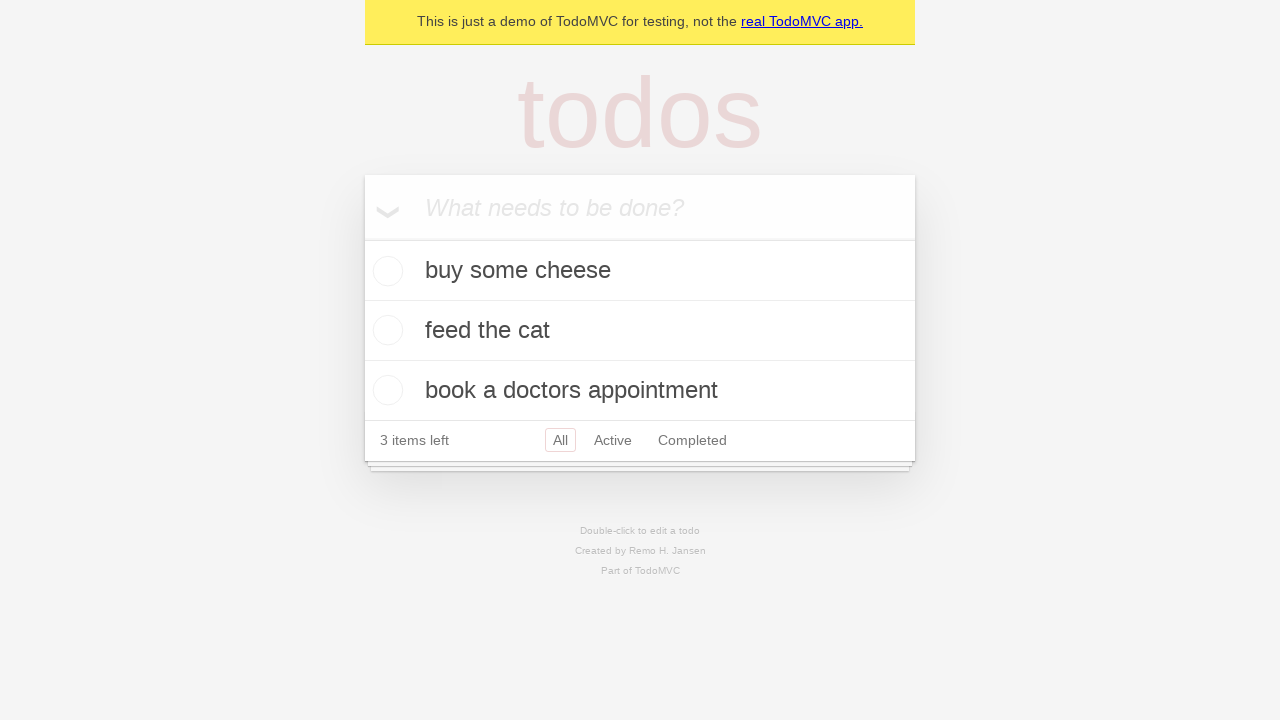

Checked the first todo item as completed at (385, 271) on .todo-list li .toggle >> nth=0
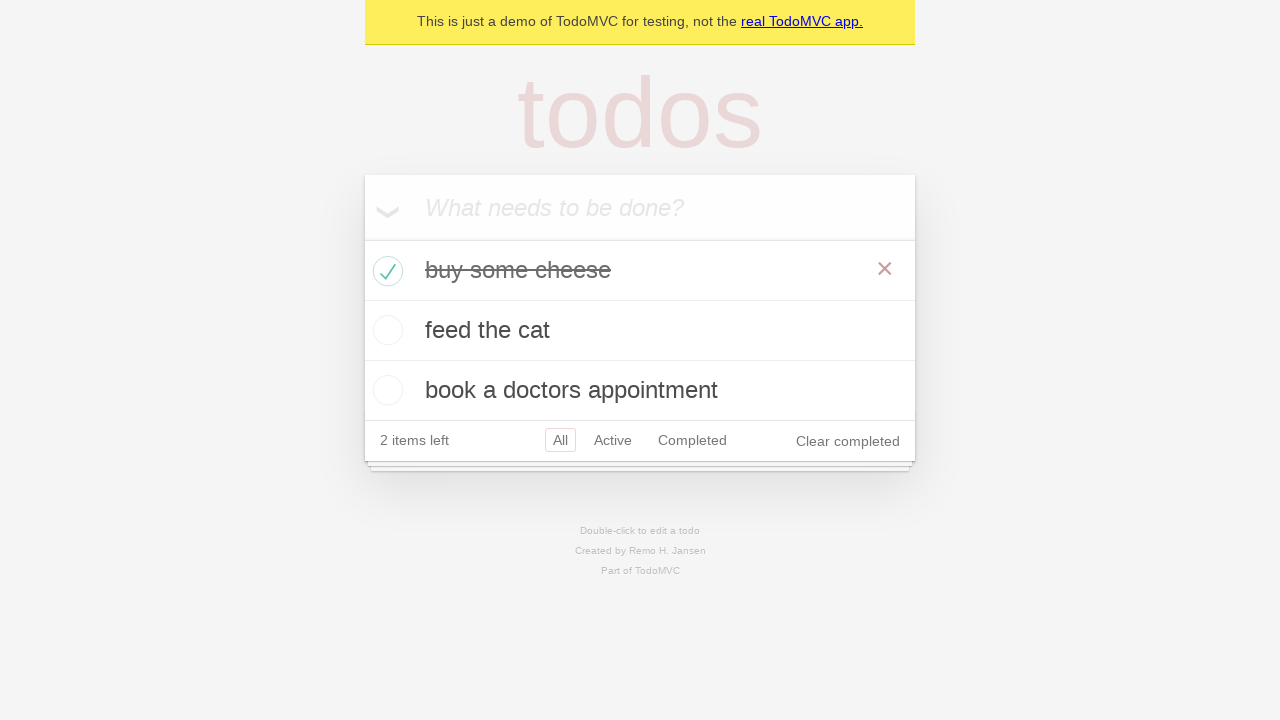

Clear completed button appeared after marking first todo as complete
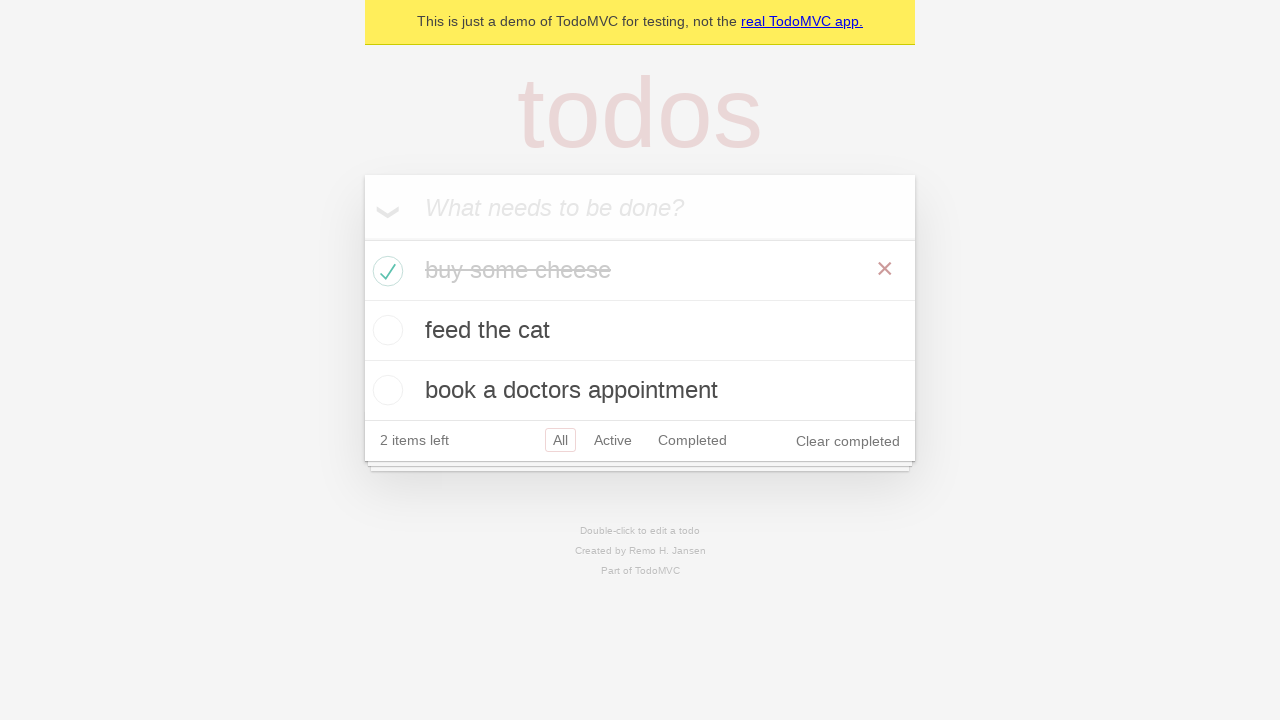

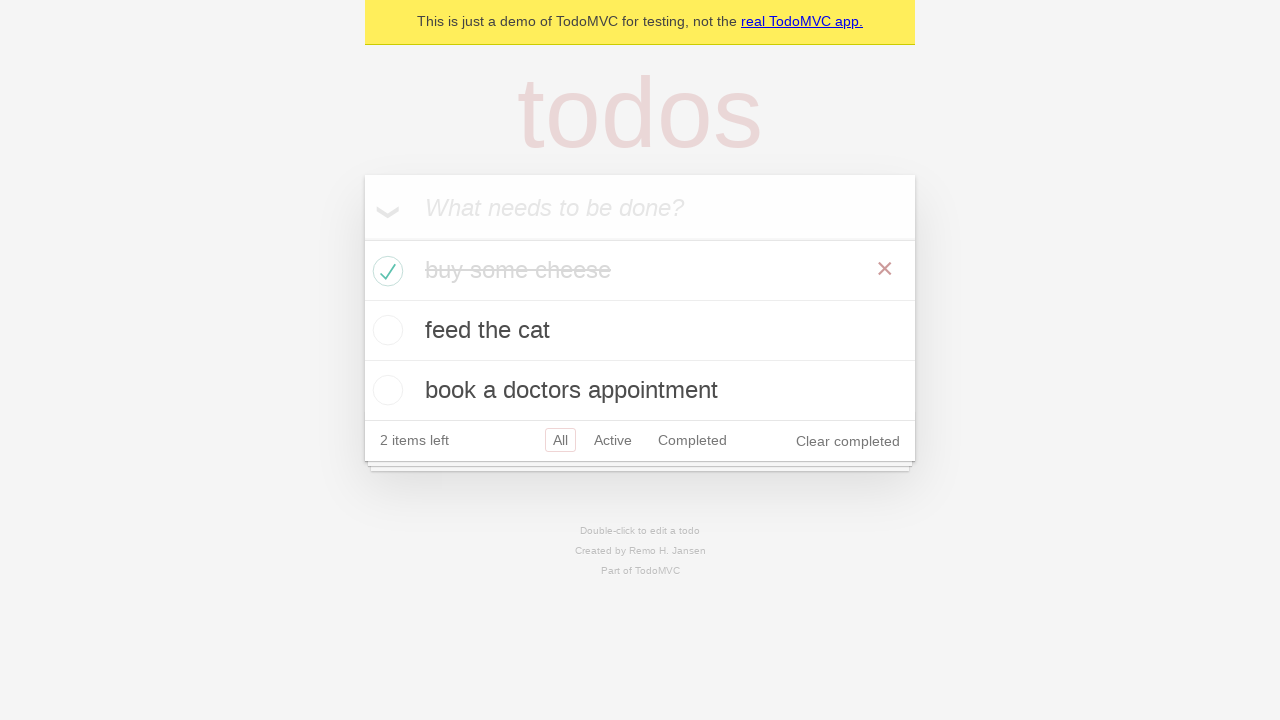